Tests iframe navigation by switching to the first frame, clicking a menu button, and retrieving the displayed navigation options

Starting URL: http://automationbykrishna.com/#

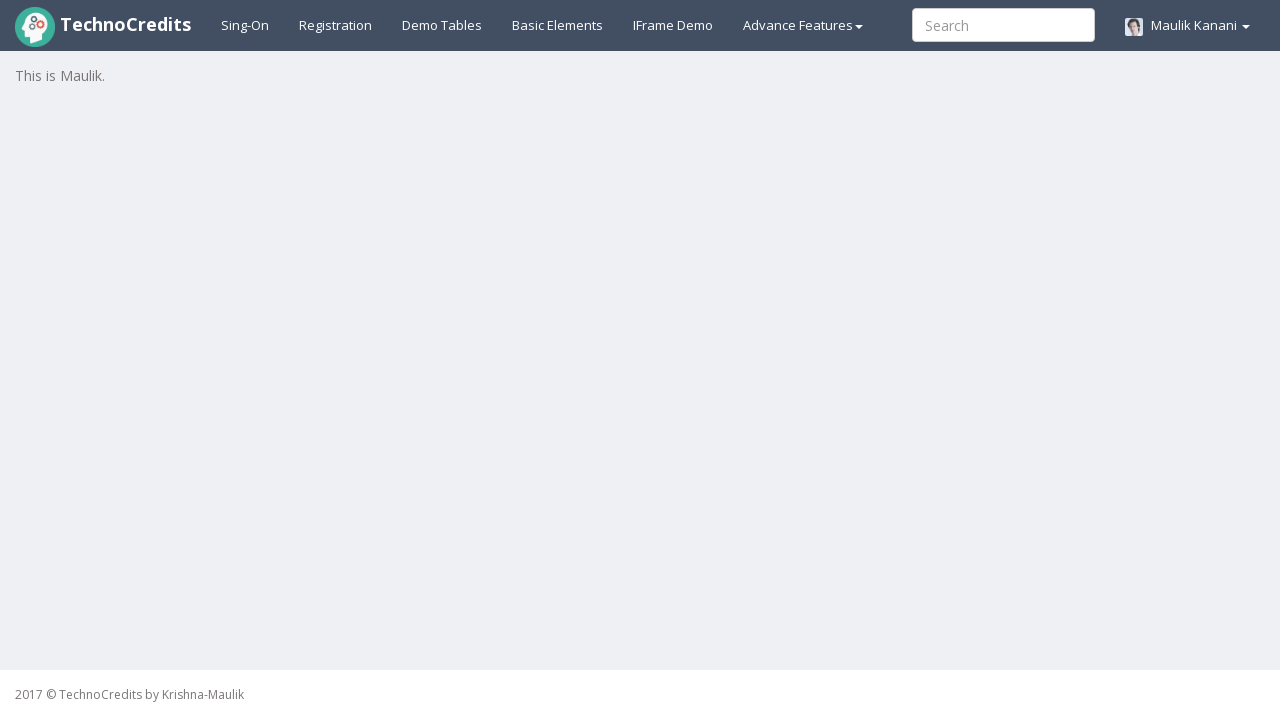

Clicked on IFrame Demo tab at (673, 25) on xpath=//a[@id='iframes']
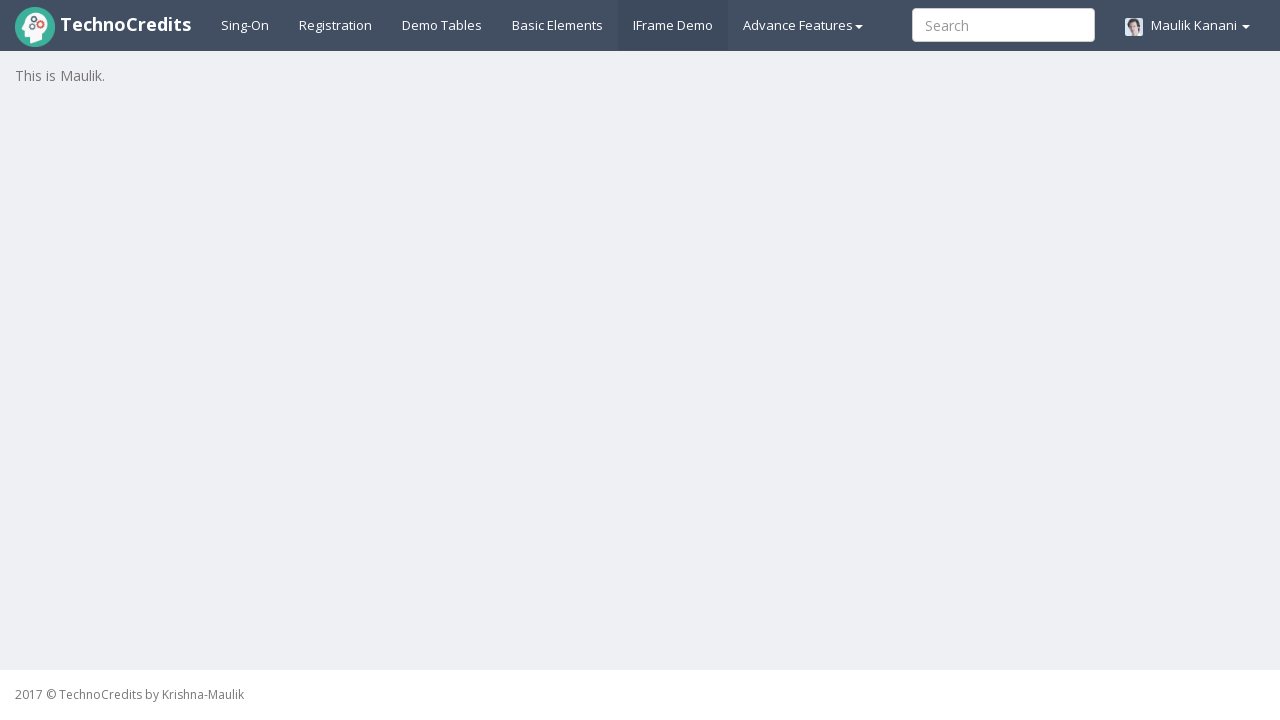

Waited for iframe to load
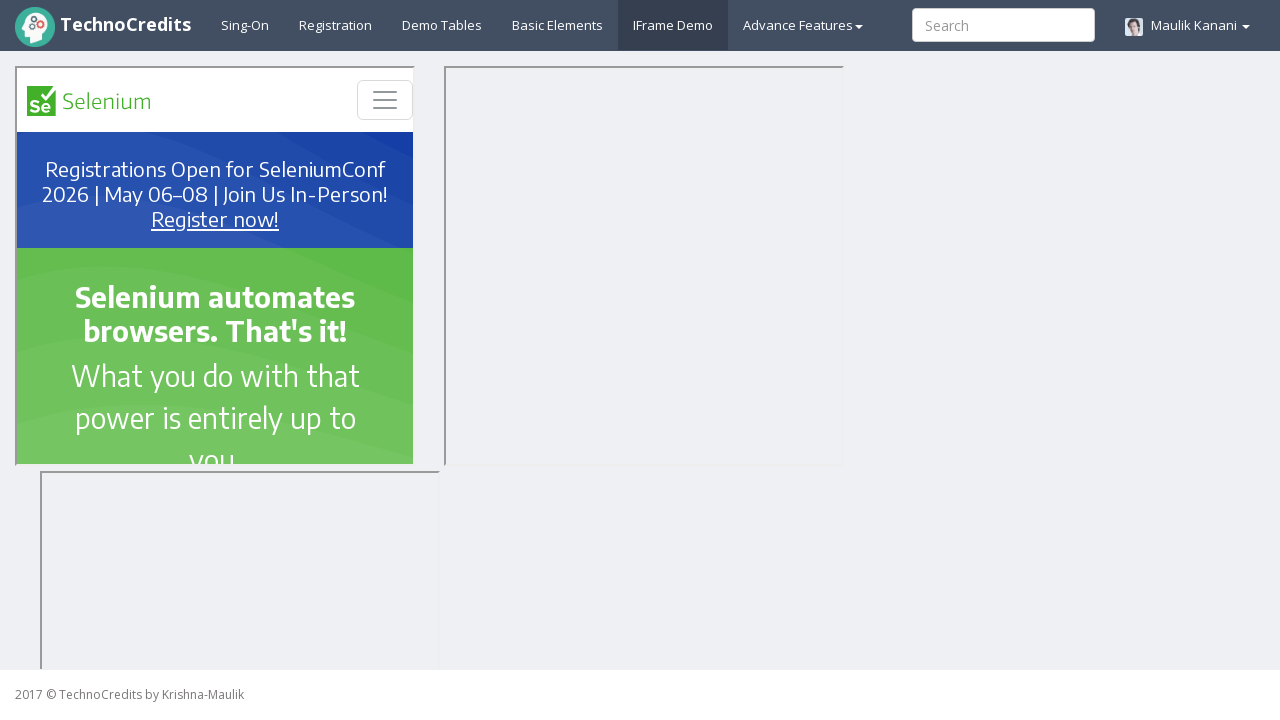

Located the first iframe (site1)
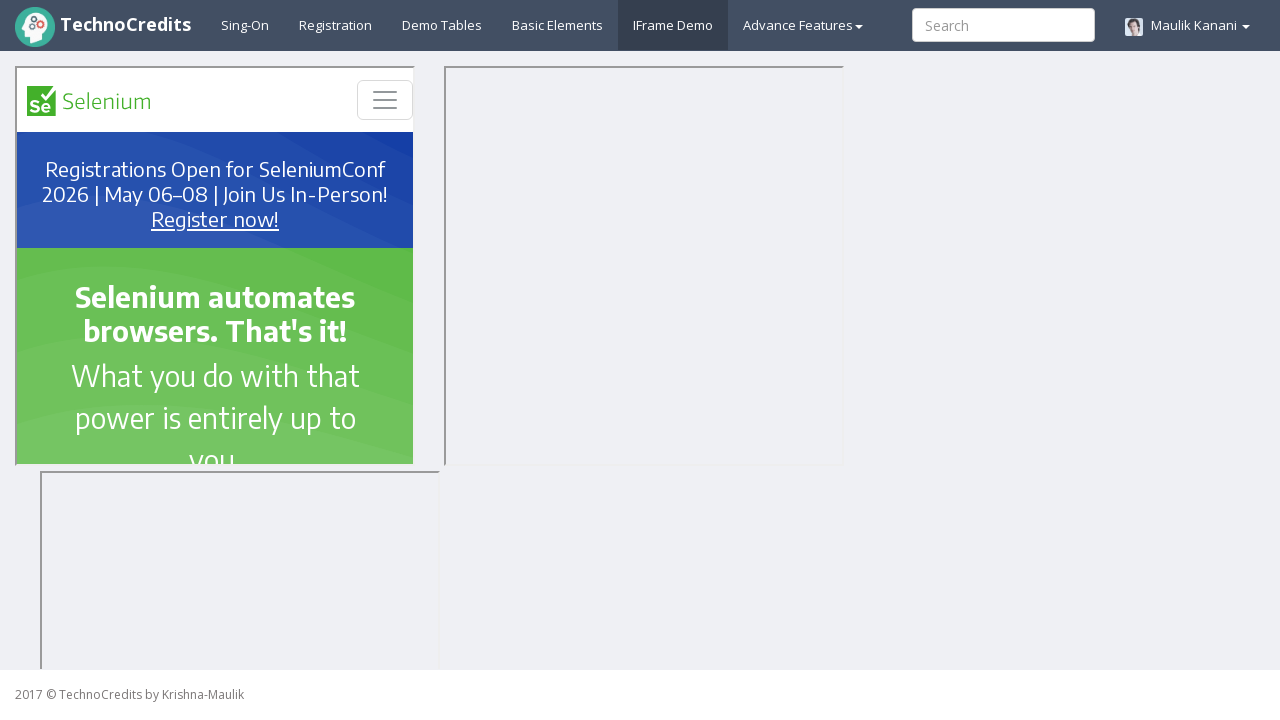

Clicked navbar toggler button in the first frame at (385, 100) on xpath=//iframe[@name='site1'] >> internal:control=enter-frame >> xpath=//button[
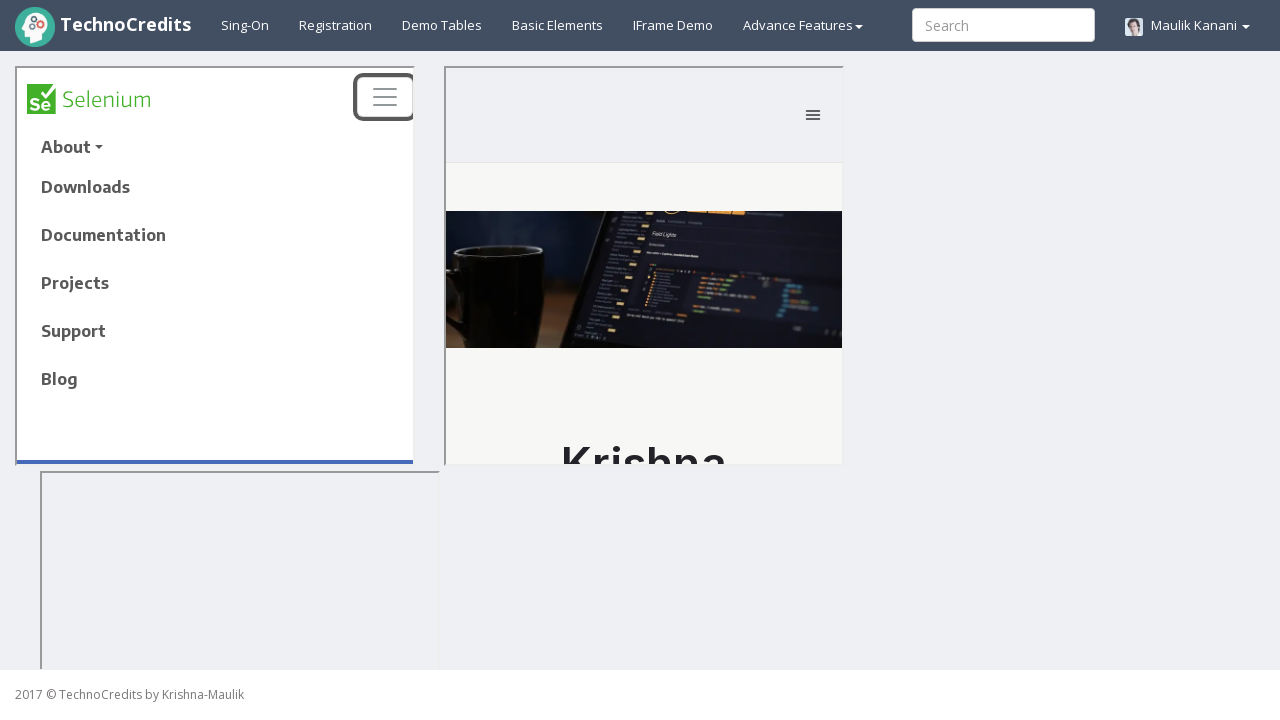

Waited for navigation menu to expand
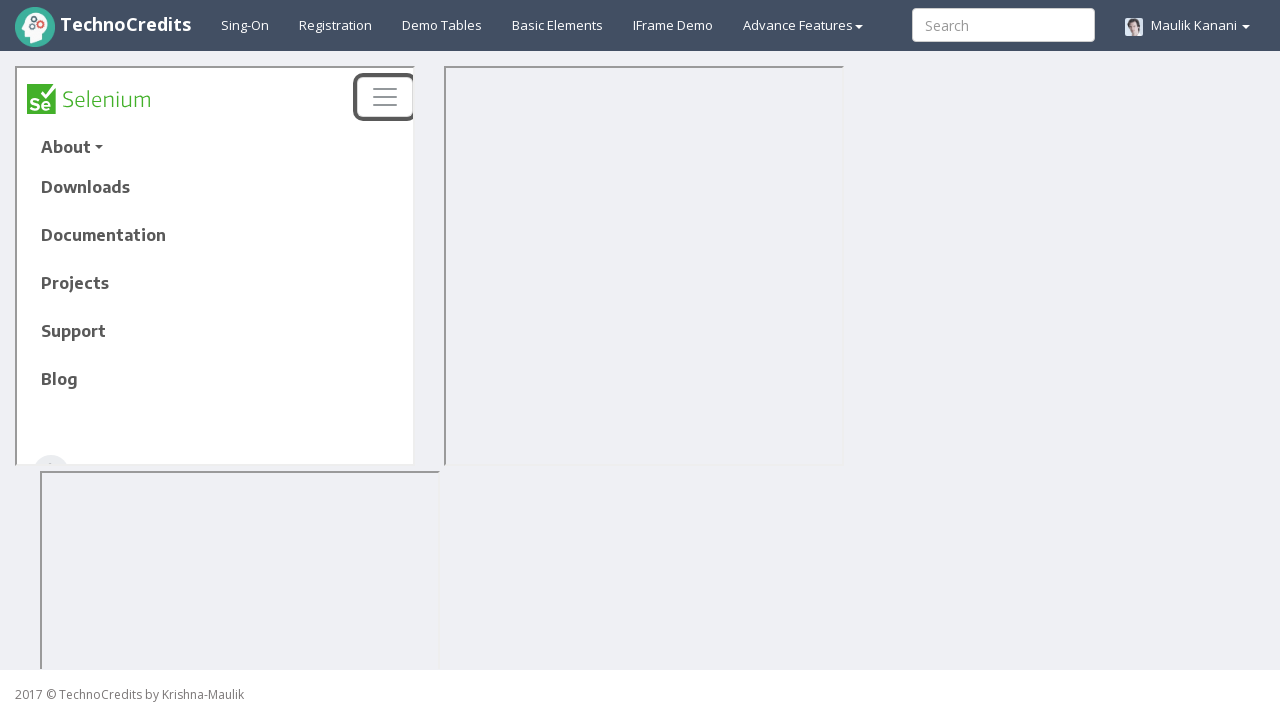

Retrieved all navigation options from the navbar
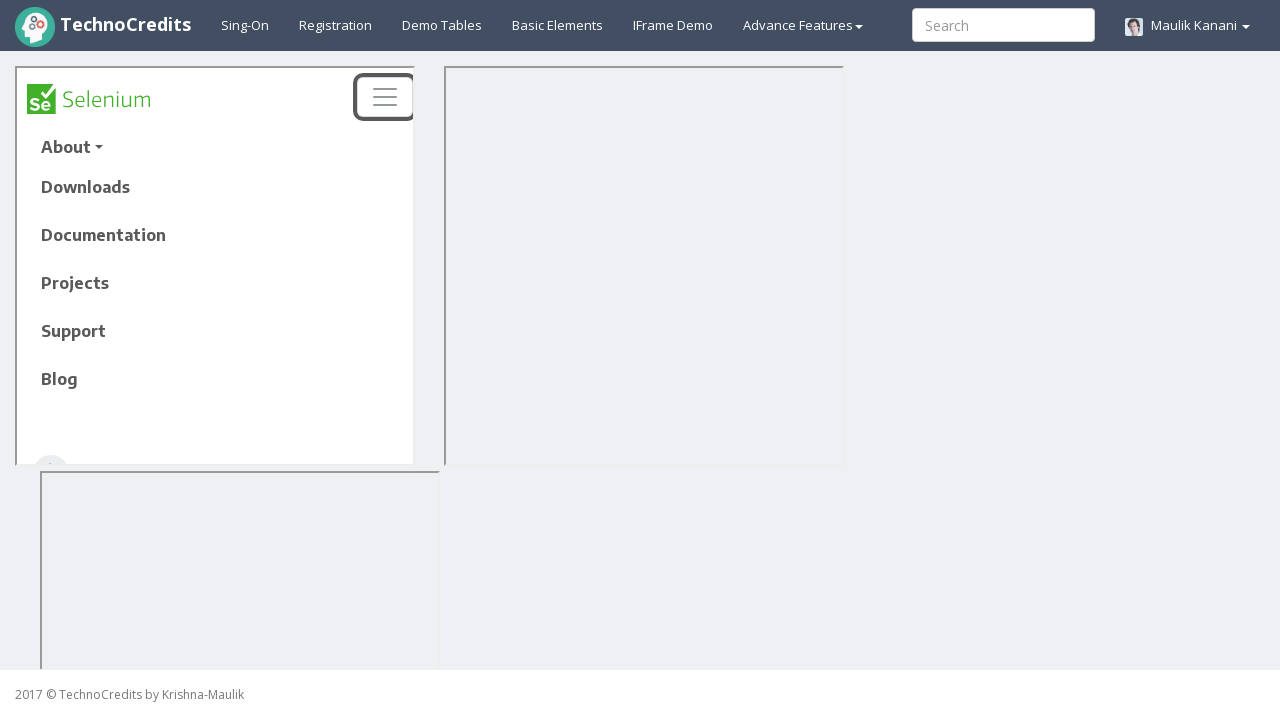

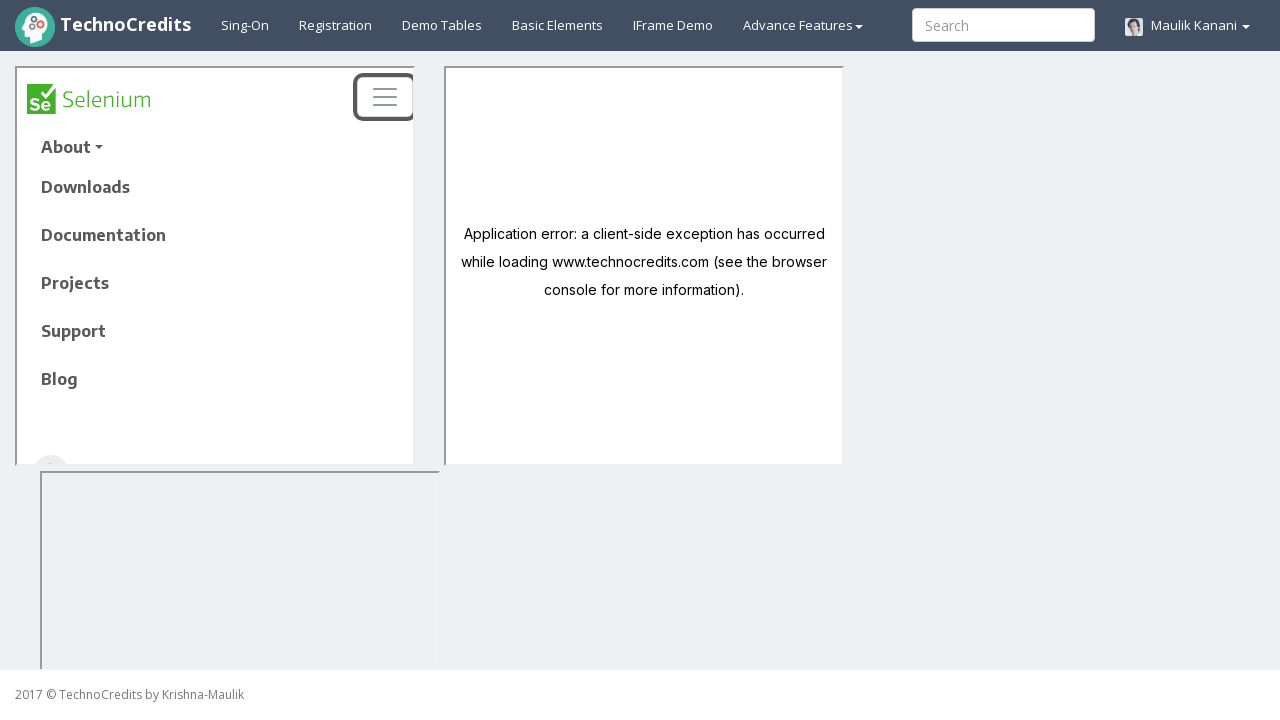